Tests dropdown select functionality by selecting options from an old-style select menu using different selection methods (by index, by visible text, and by value)

Starting URL: https://demoqa.com/select-menu

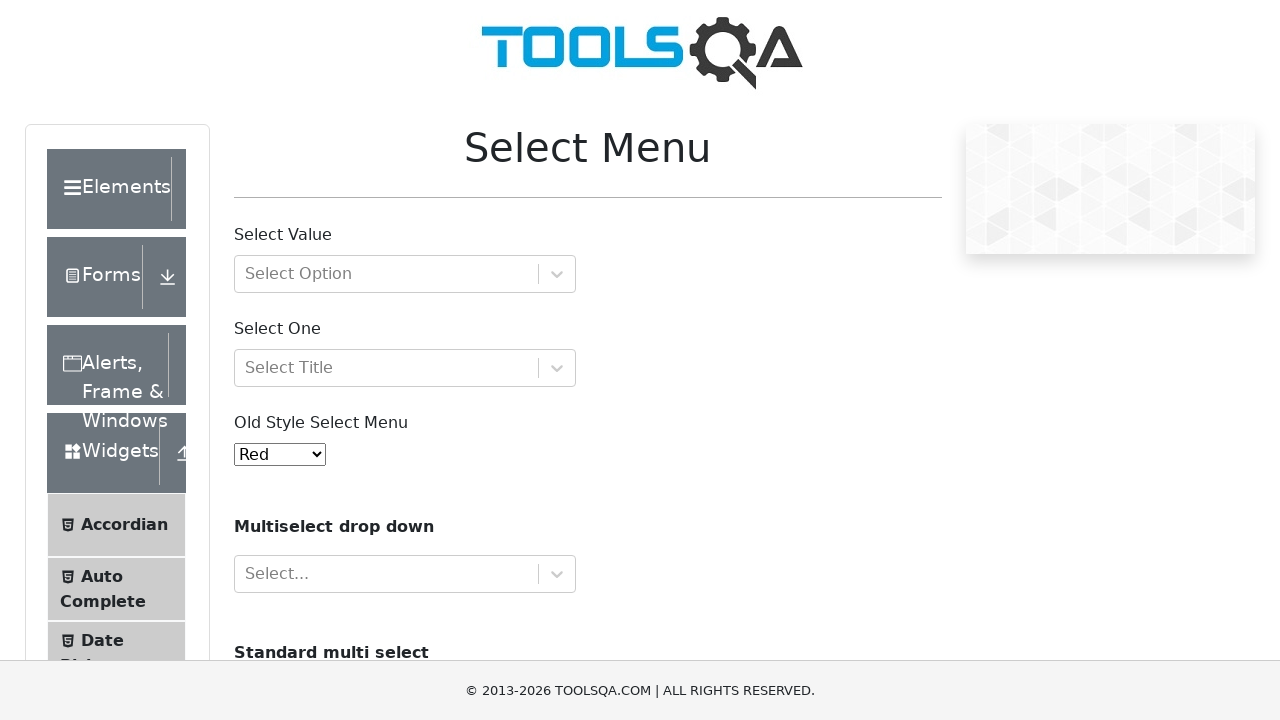

Old-style select menu loaded and became visible
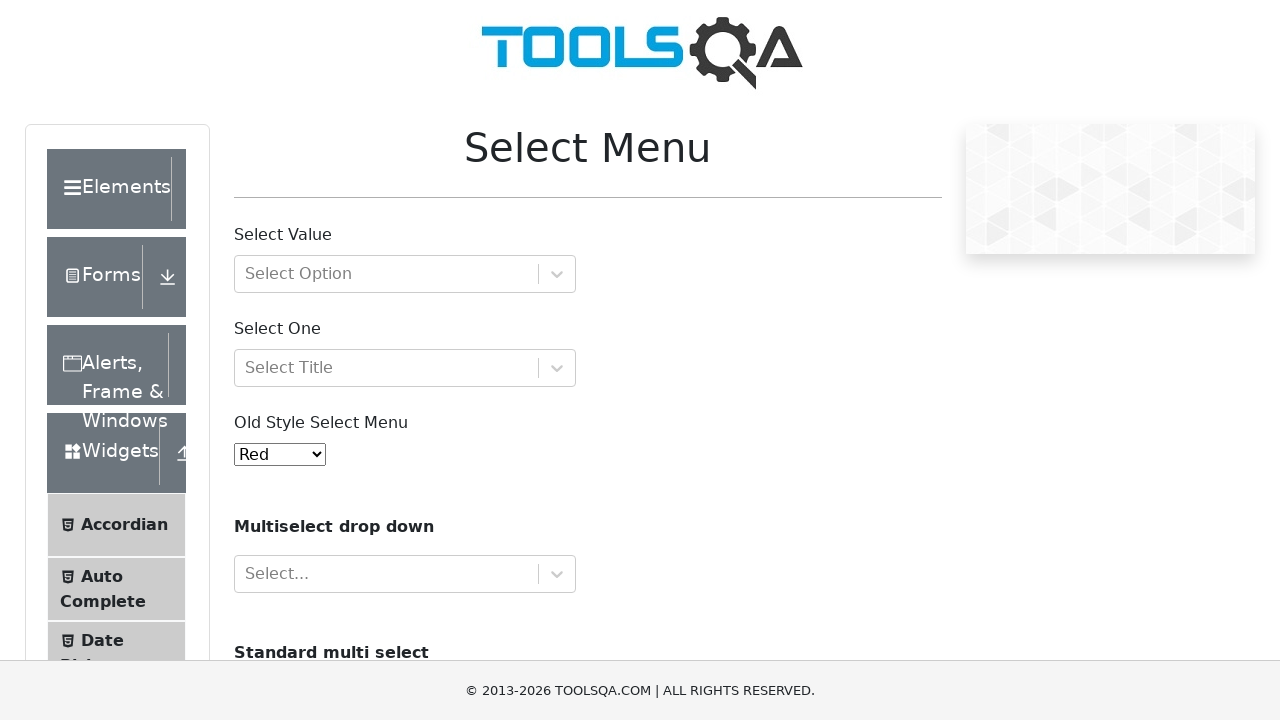

Selected 'Purple' option using index 4 on #oldSelectMenu
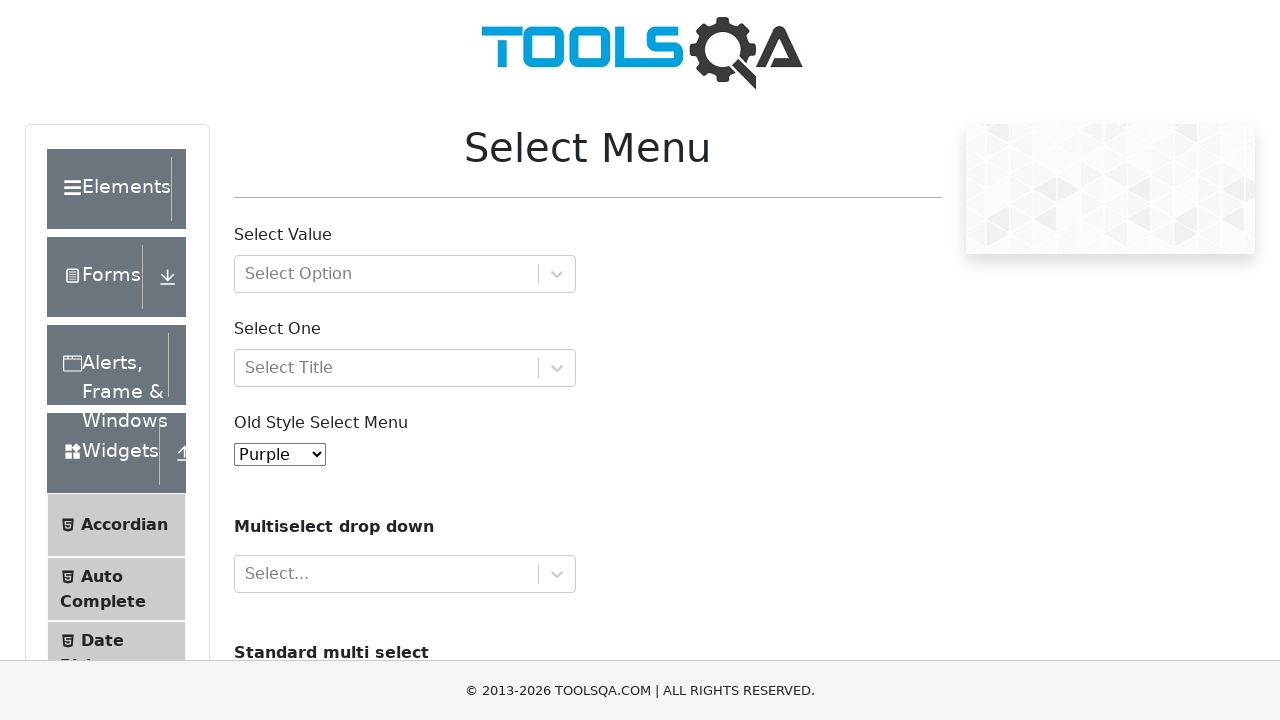

Selected 'Magenta' option using visible text on #oldSelectMenu
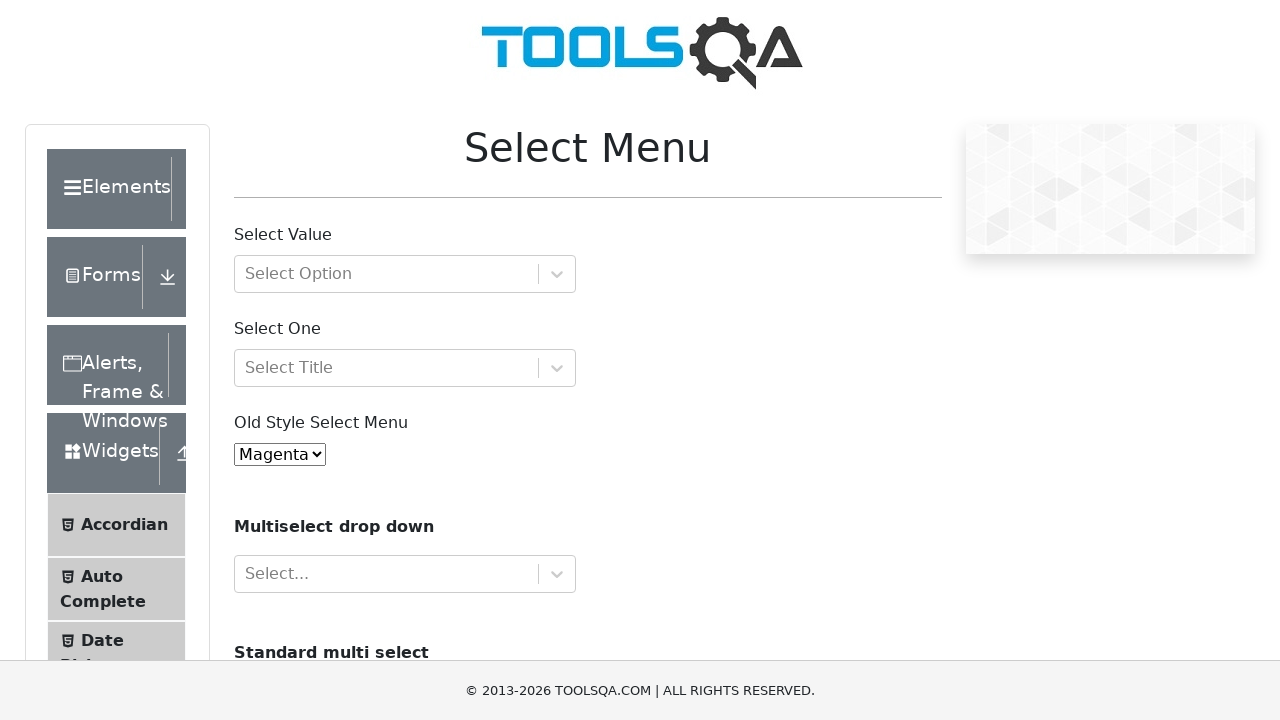

Selected 'Yellow' option using value '3' on #oldSelectMenu
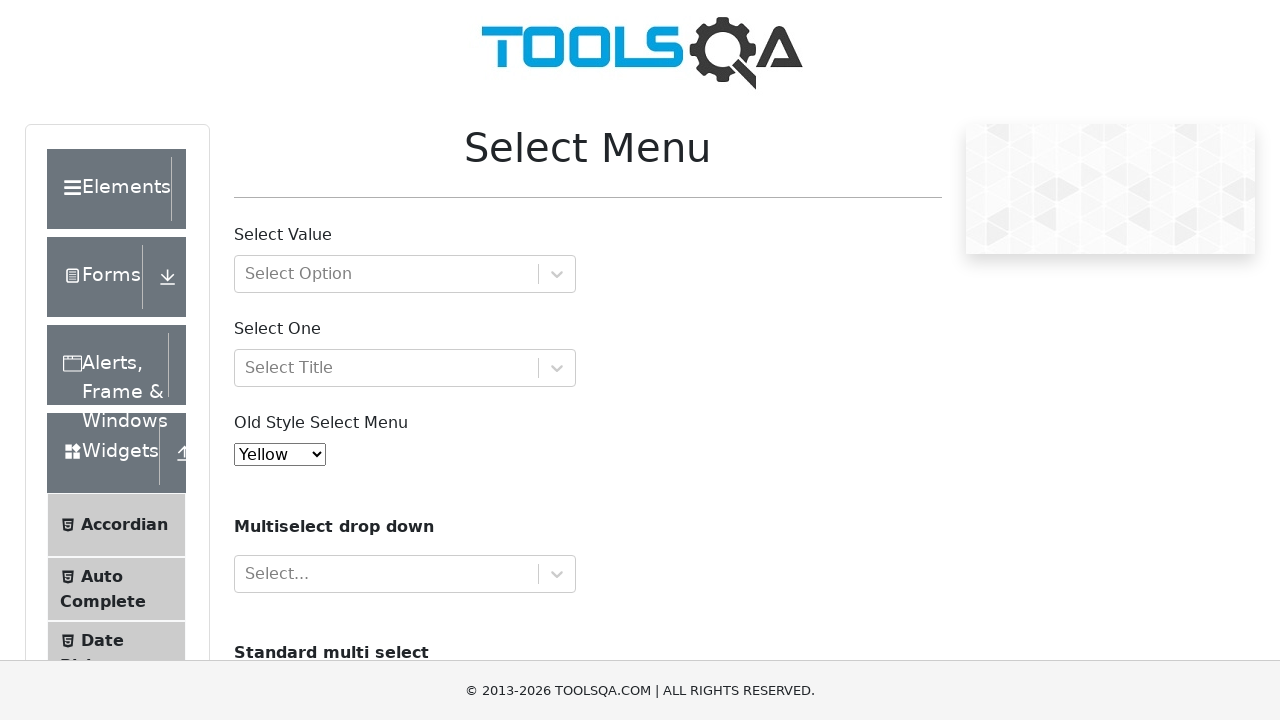

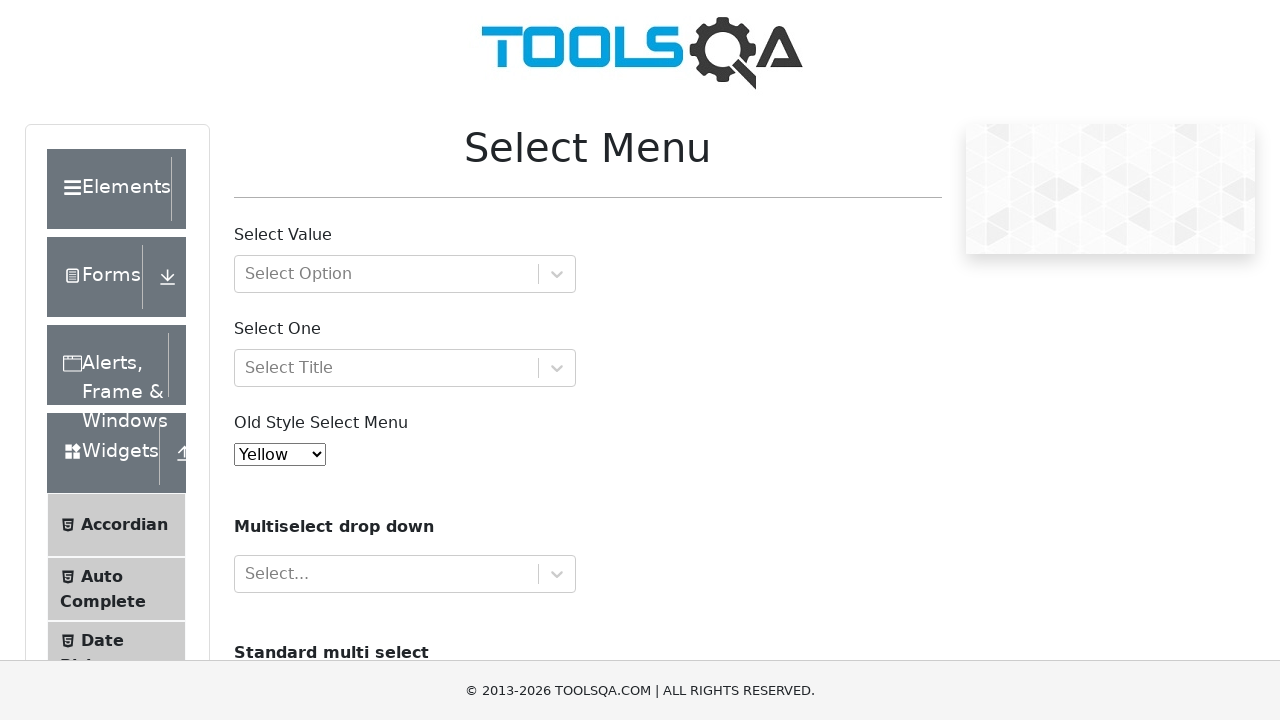